Navigates to Apple India website and hovers over the Watch navigation menu item to trigger a dropdown or interaction

Starting URL: https://www.apple.com/in/

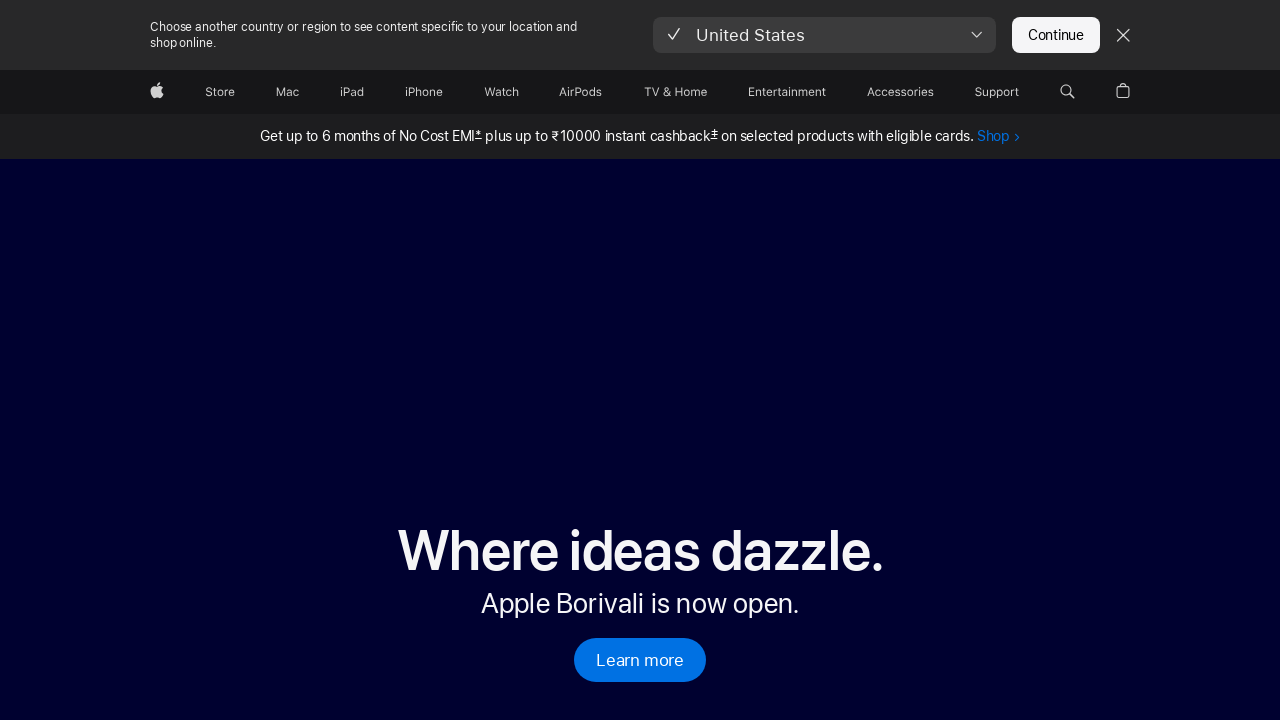

Waited for Watch navigation link to be visible
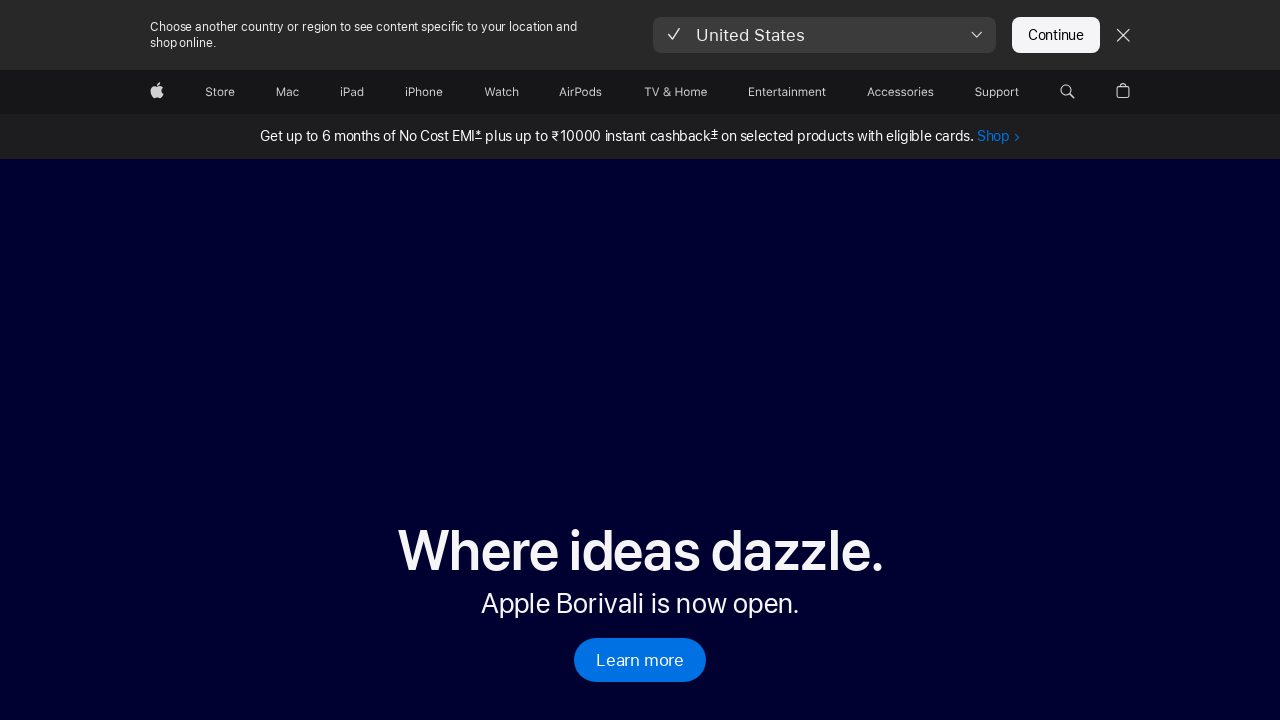

Hovered over Watch navigation menu item to trigger dropdown at (484, 92) on xpath=//span[text()='Watch']
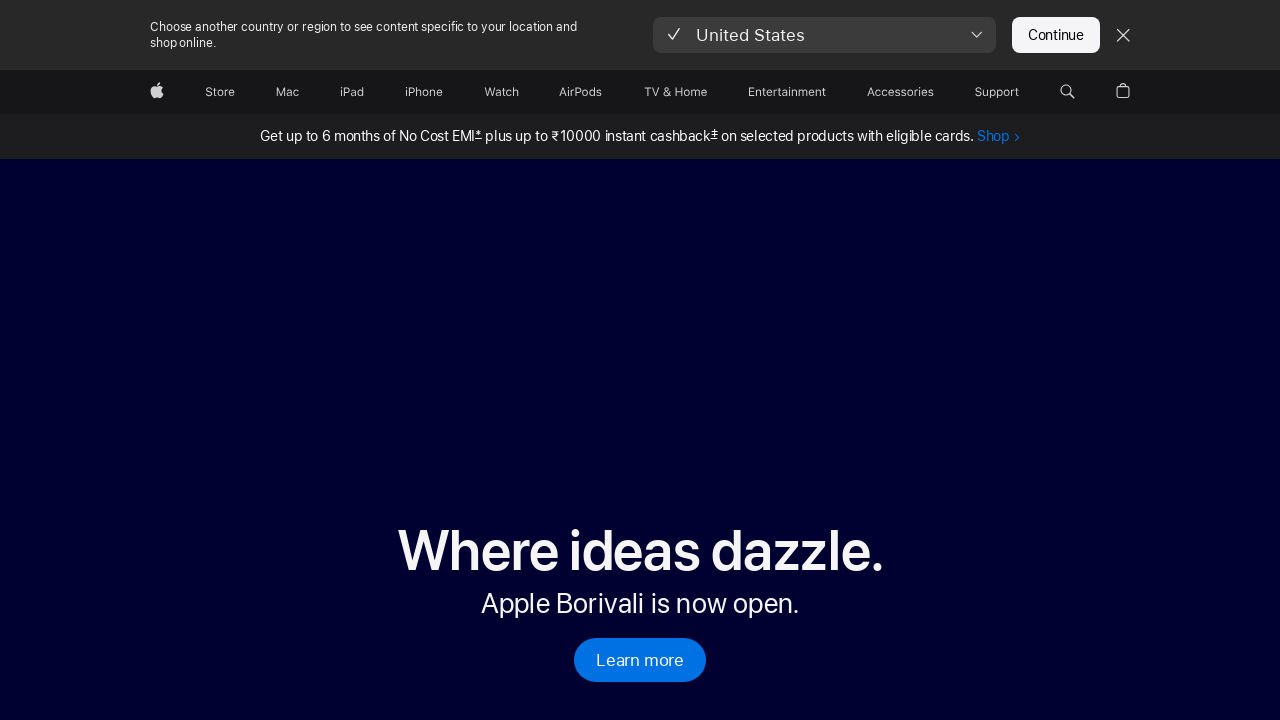

Waited 1 second for dropdown menu to appear
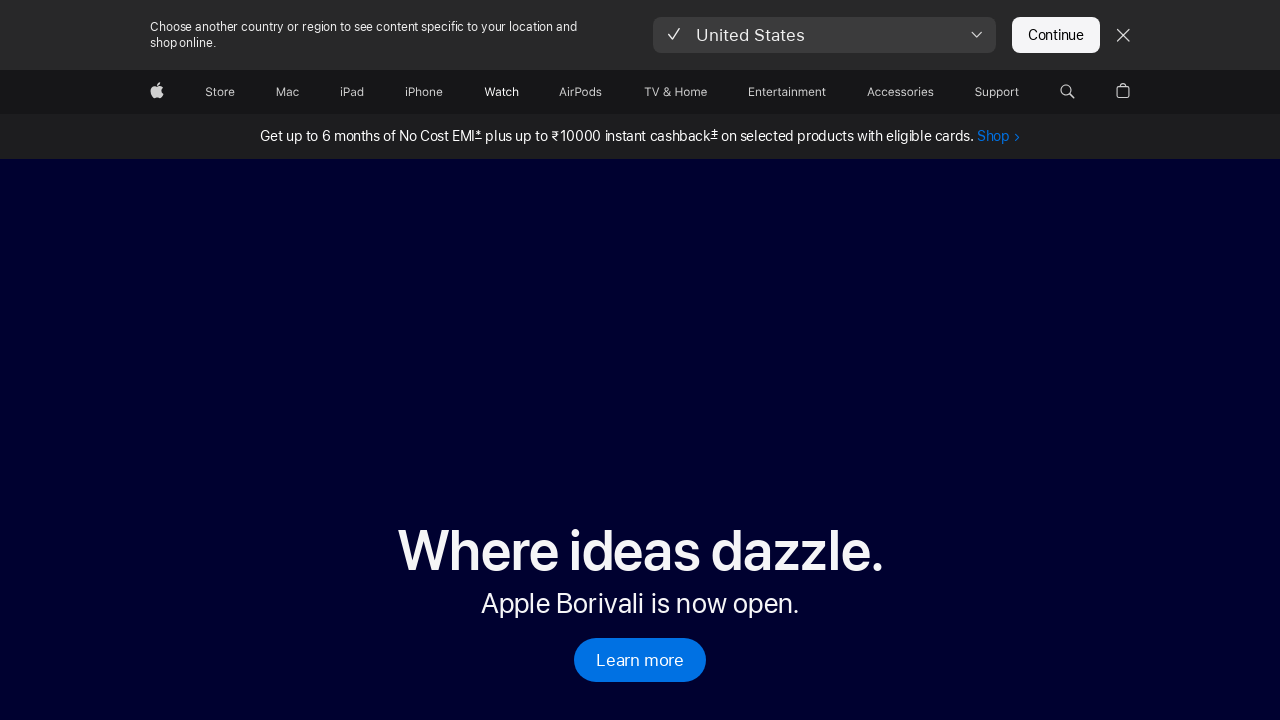

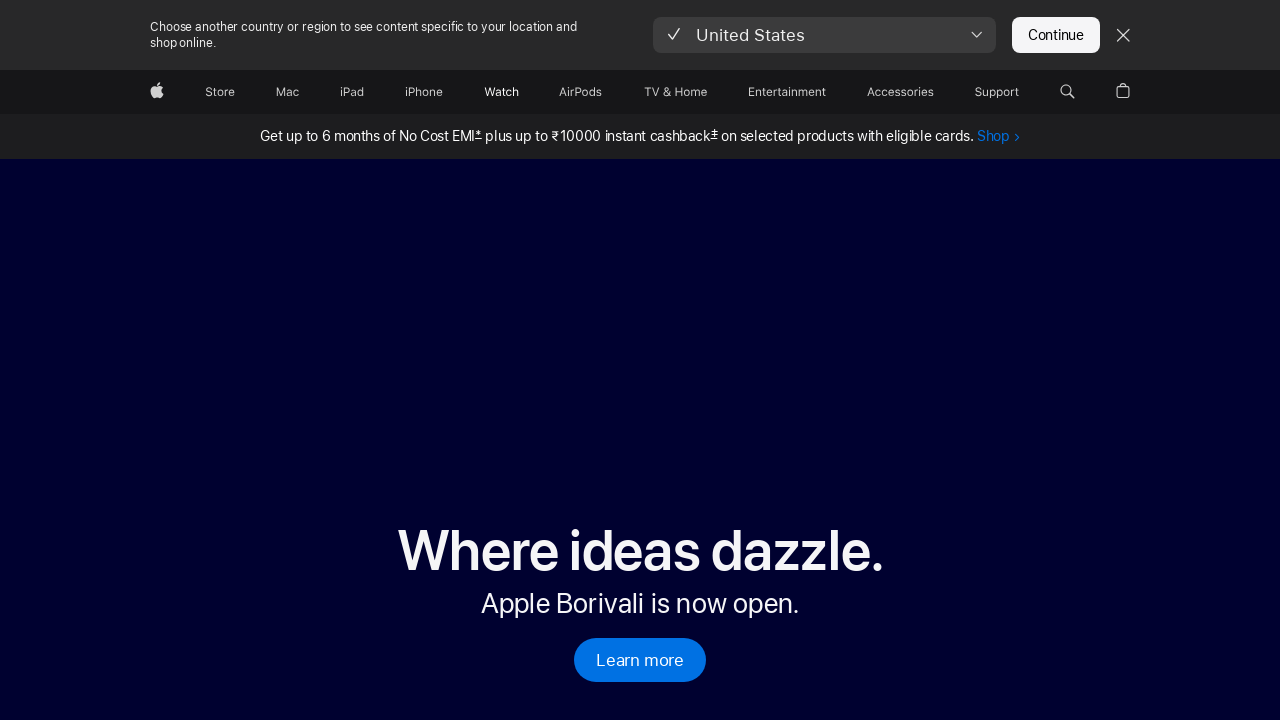